Tests the jQuery UI color picker slider by switching to an iframe and dragging the green slider control to adjust the color value

Starting URL: https://jqueryui.com/slider/#colorpicker

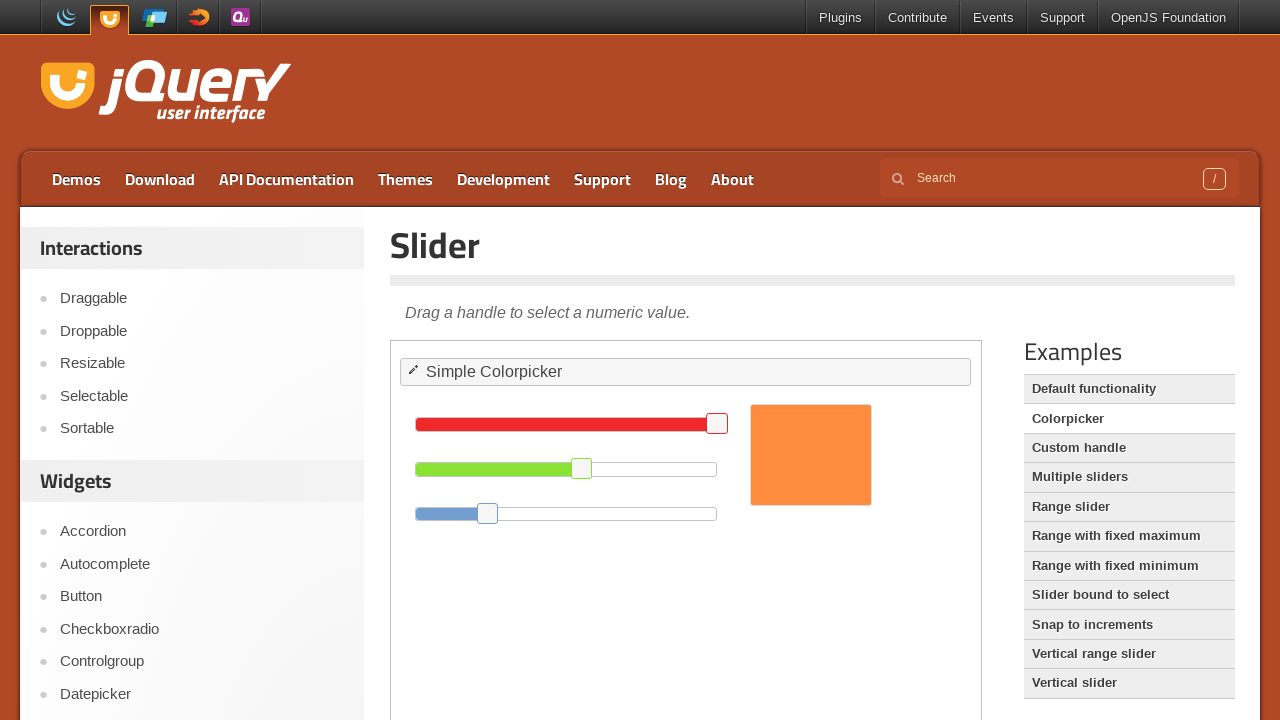

Navigated to jQuery UI color picker slider demo page
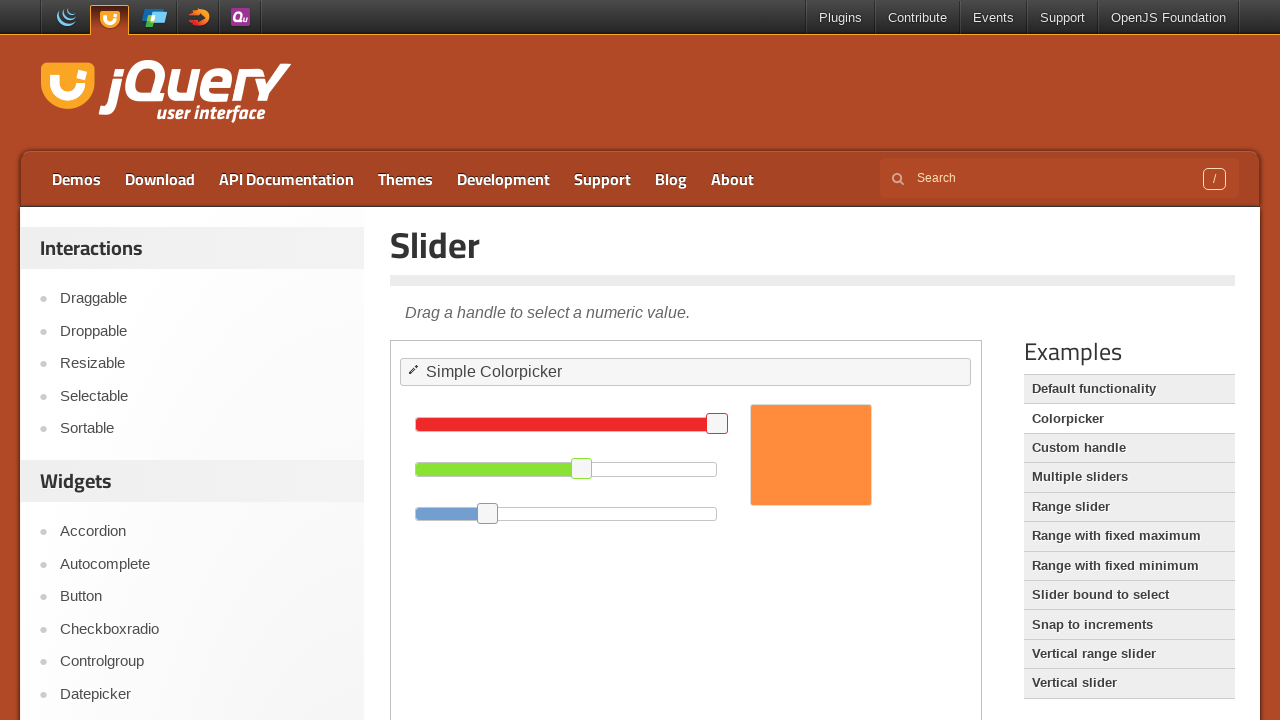

Located the iframe containing the slider demo
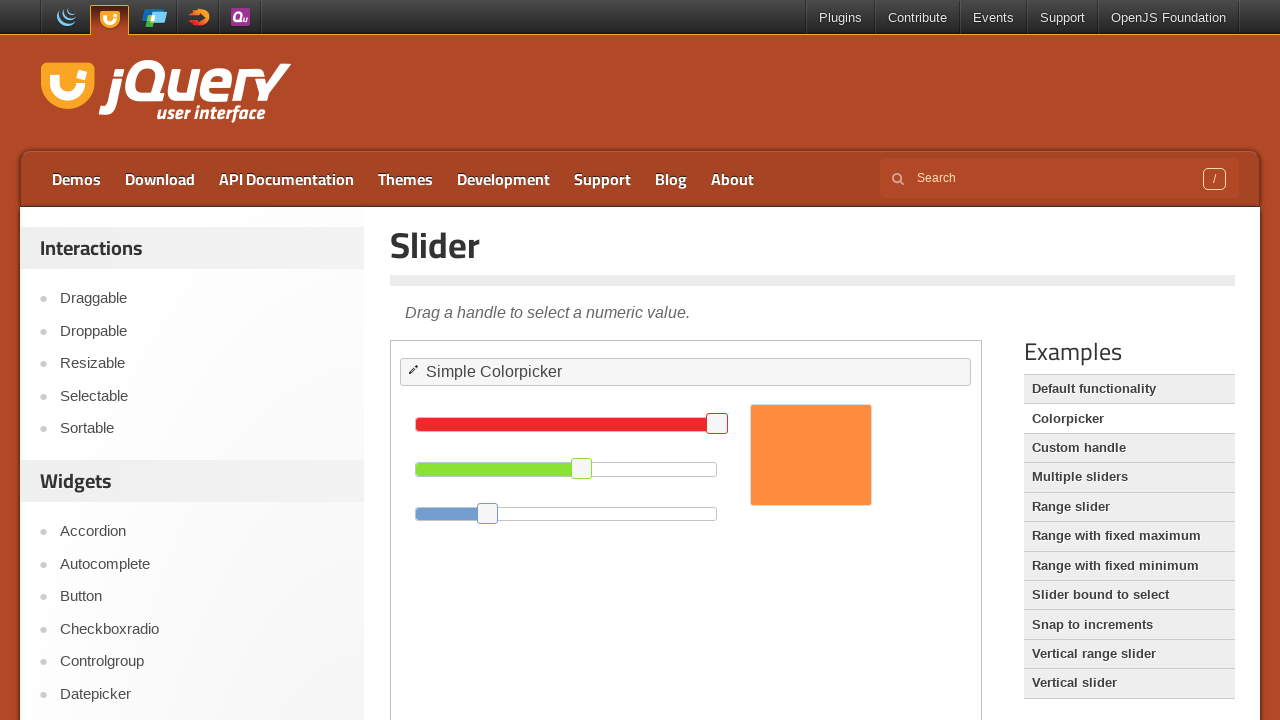

Located the green slider control element
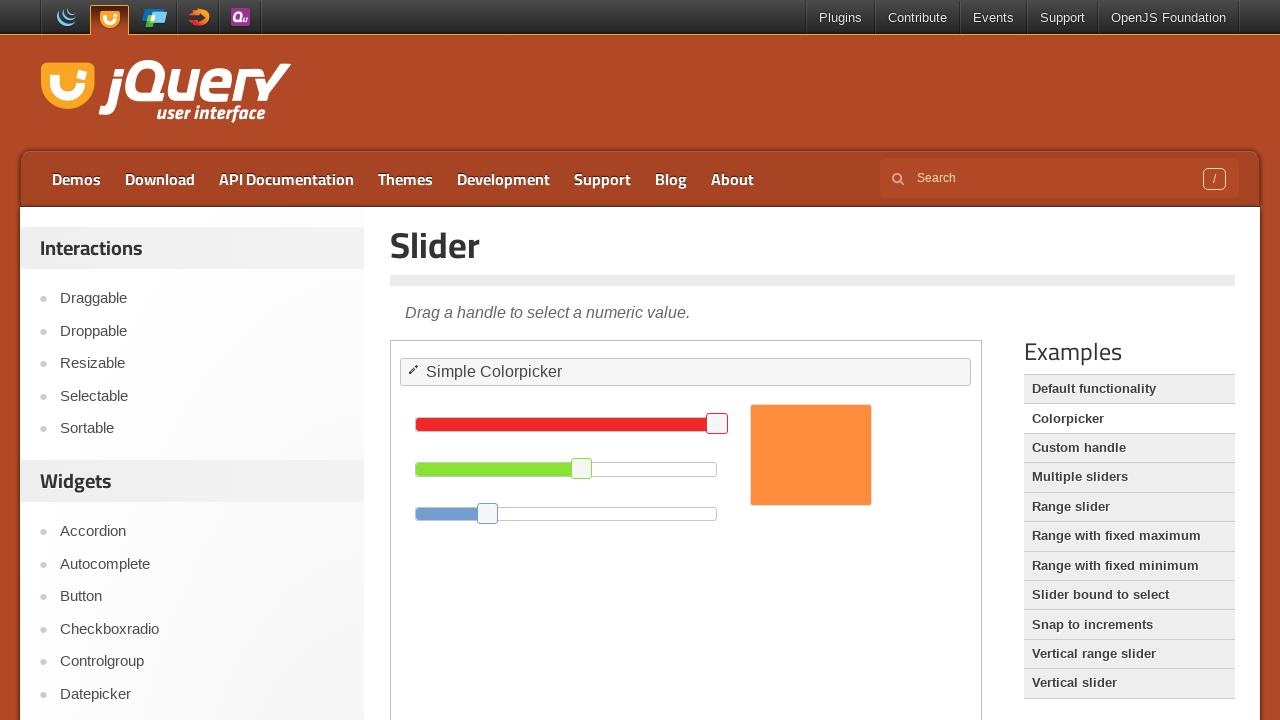

Dragged the green slider control to adjust the color value at (472, 584)
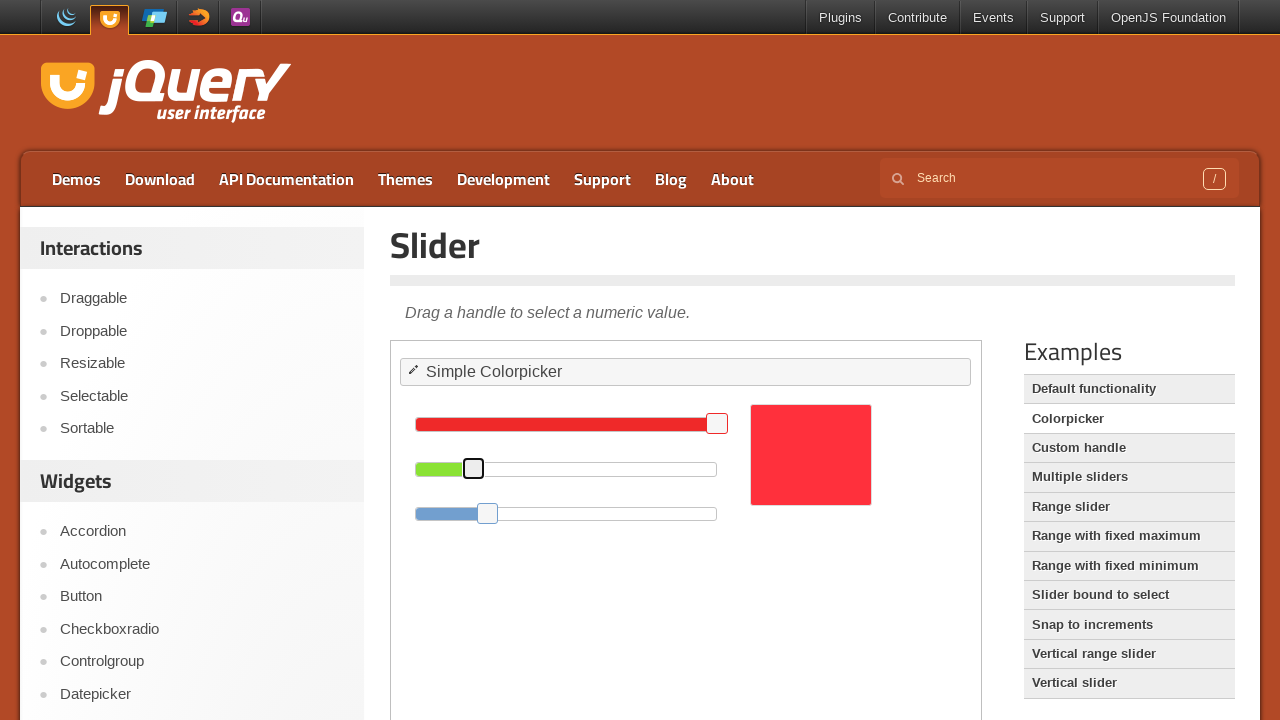

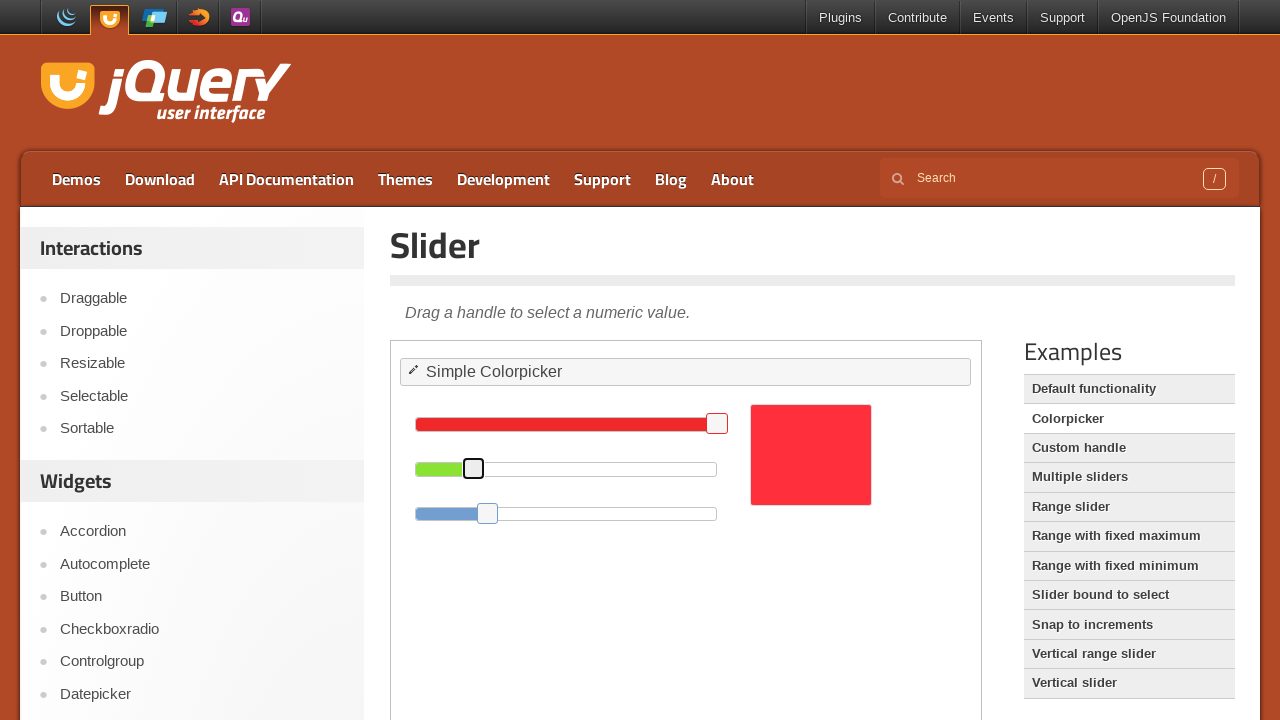